Tests accessing multiple frames on a page and filling input in a nested iframe

Starting URL: https://selectorshub.com/iframe-scenario/

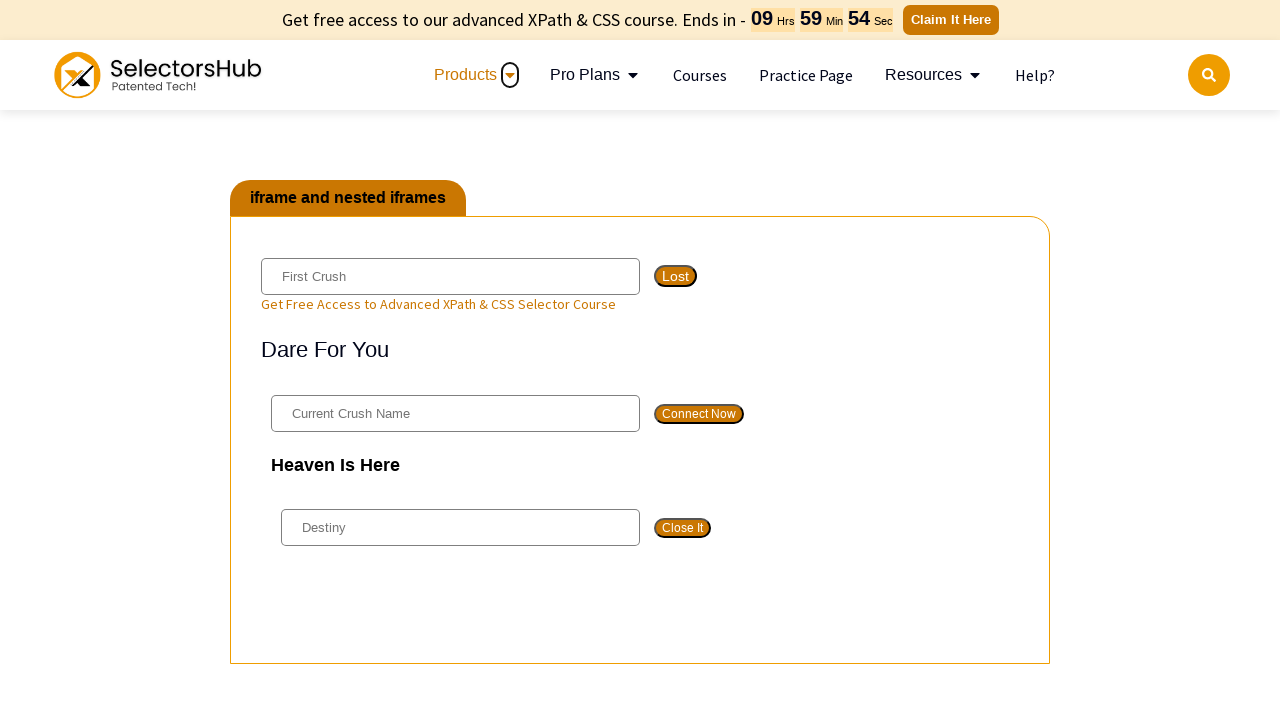

Retrieved all frames on the page
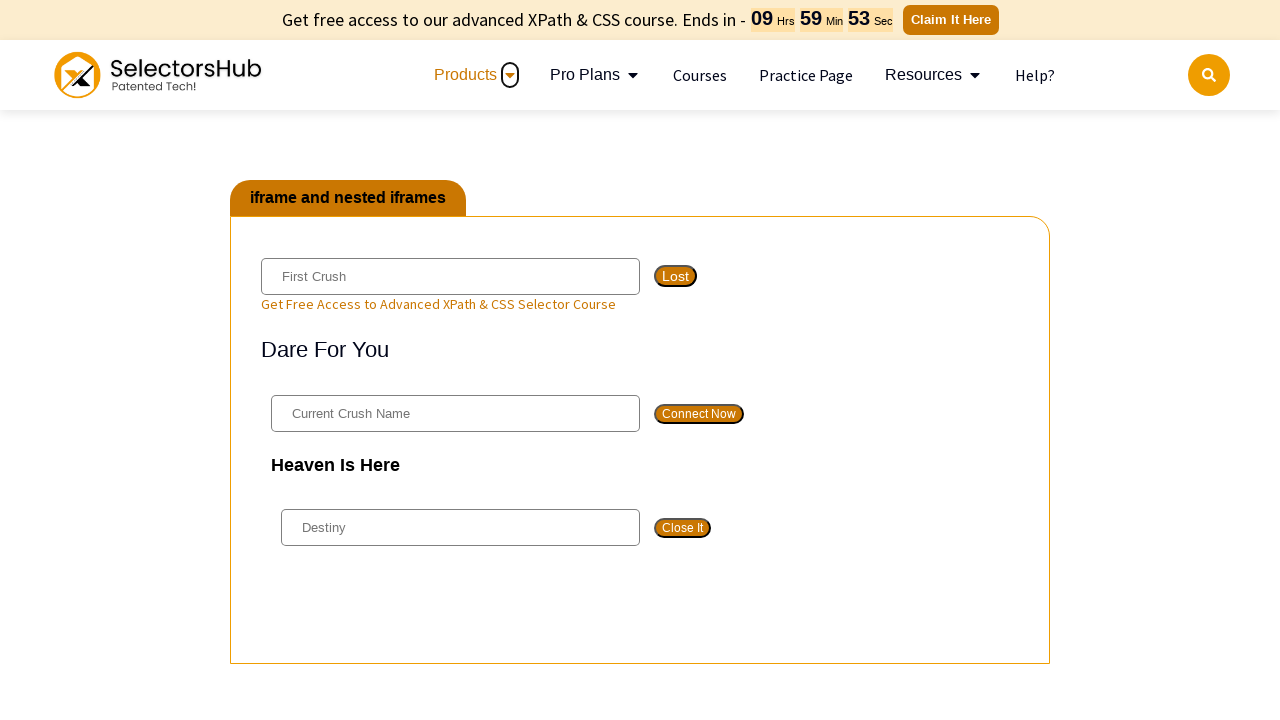

Located nested iframe with id 'pact2' within frames[1]
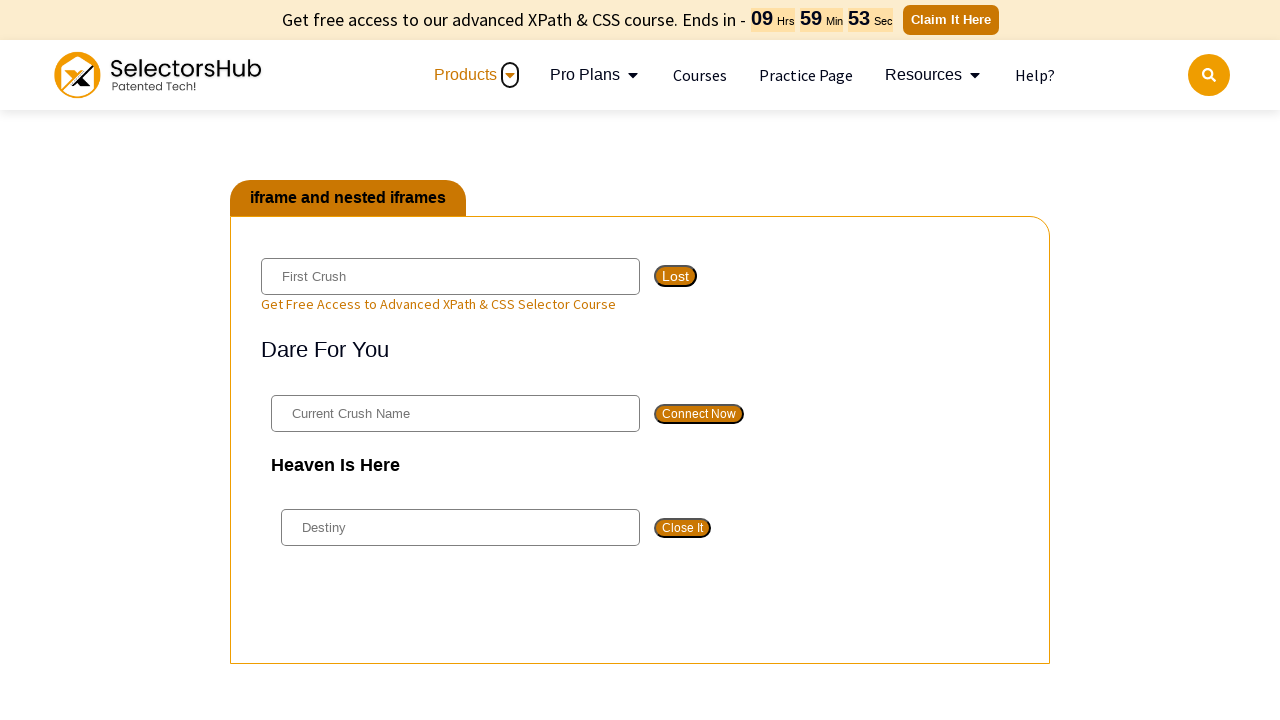

Filled 'Current Crush Name' input field with 'Mike Johnson' in nested iframe on #pact2 >> internal:control=enter-frame >> input[placeholder='Current Crush Name'
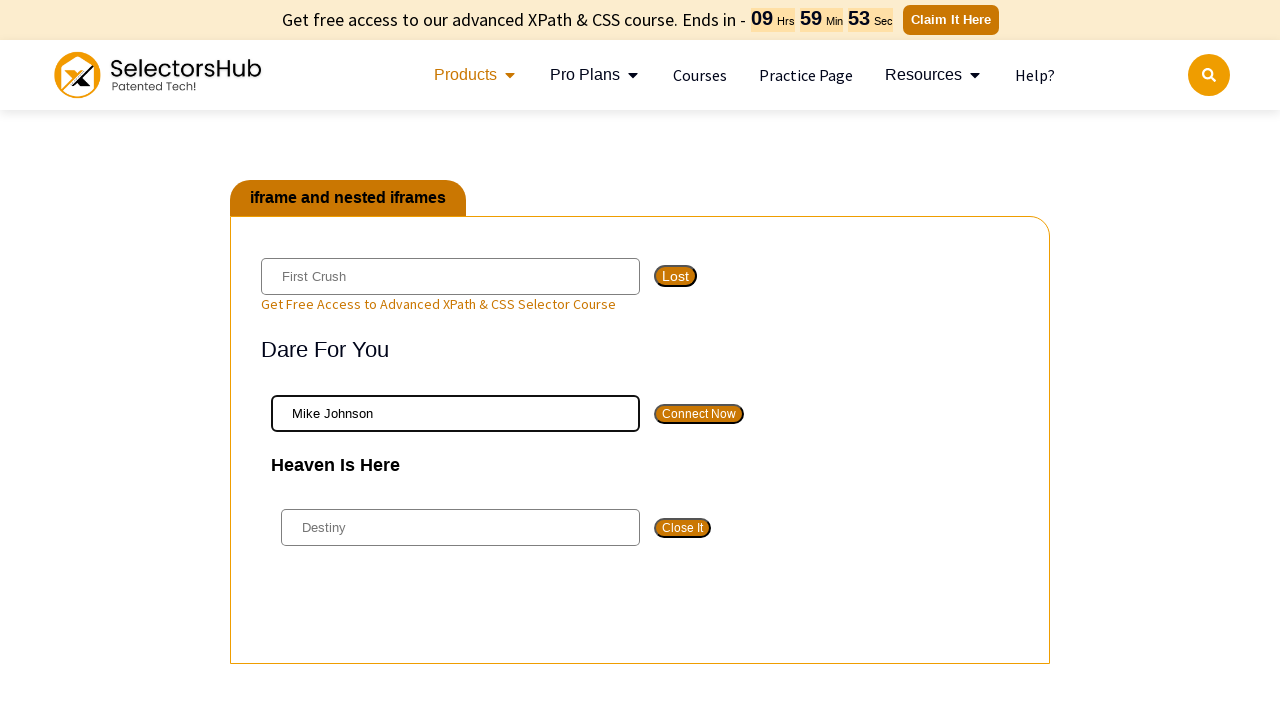

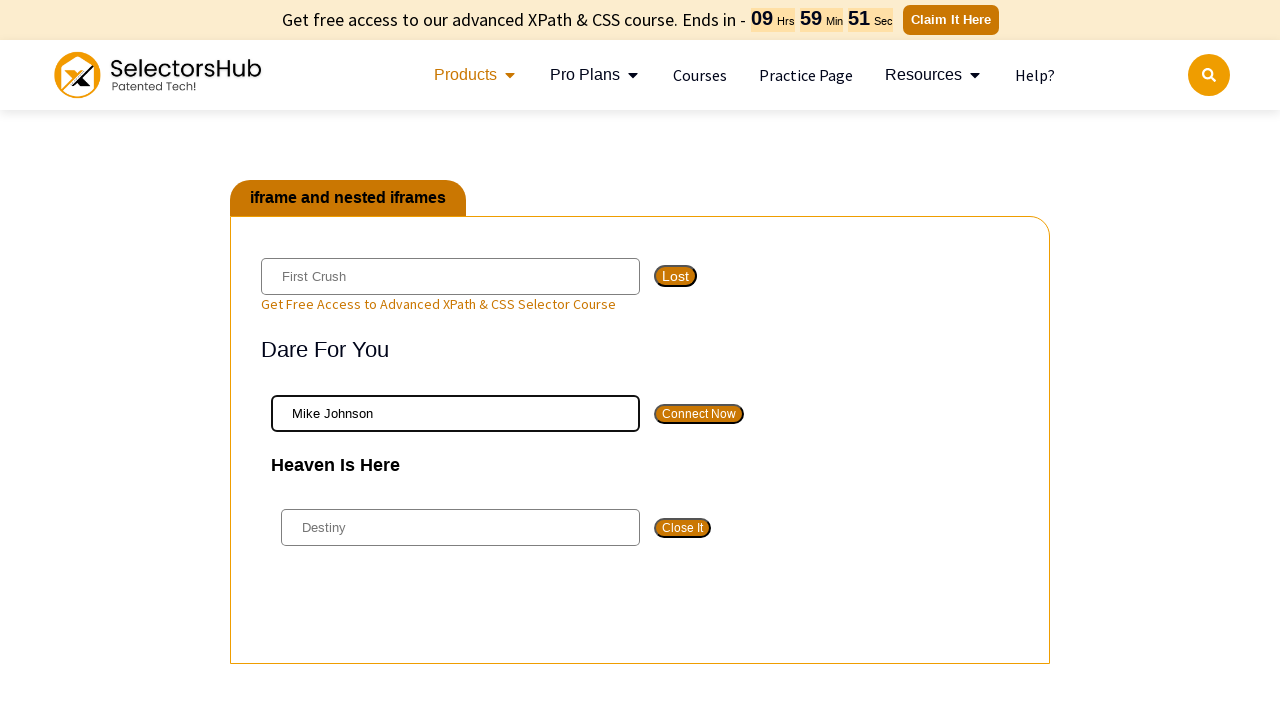